Tests completing a web form by filling in personal information fields, selecting a radio button, checking a checkbox, selecting from a dropdown, picking a date, and submitting the form.

Starting URL: https://formy-project.herokuapp.com/

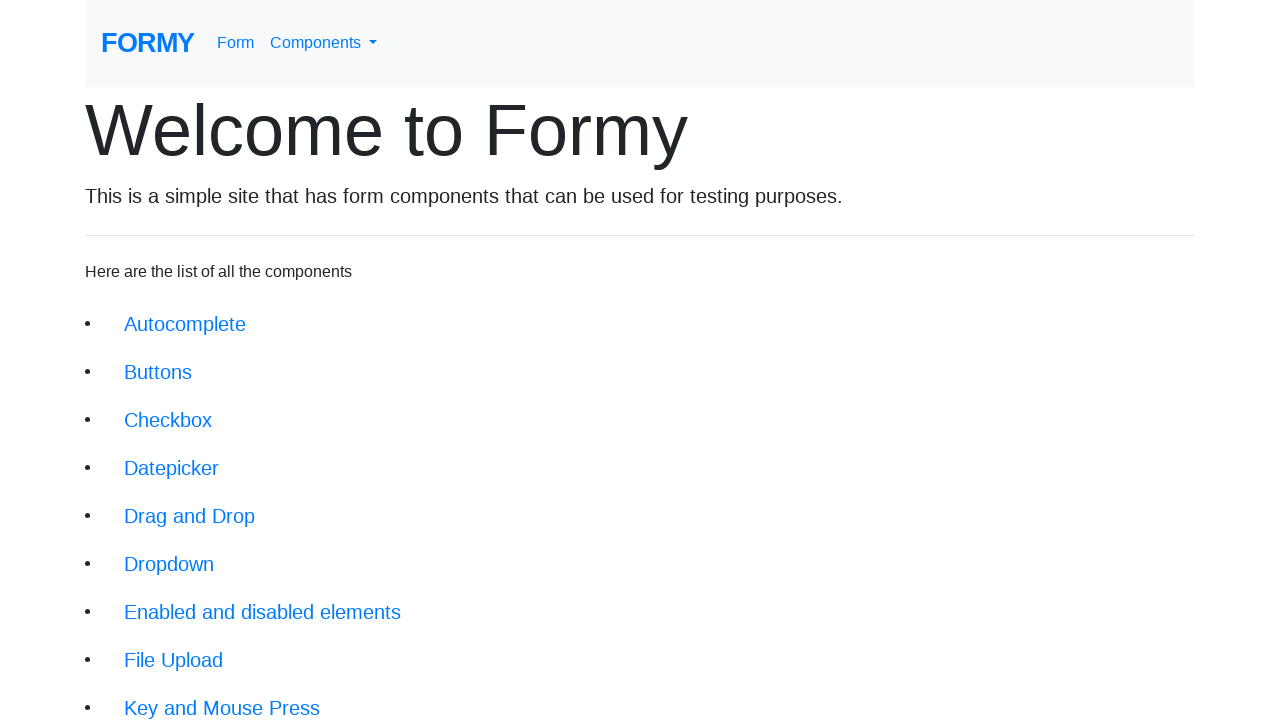

Clicked on Complete Web Form button at (216, 696) on xpath=//a[@class='btn btn-lg'][normalize-space()='Complete Web Form']
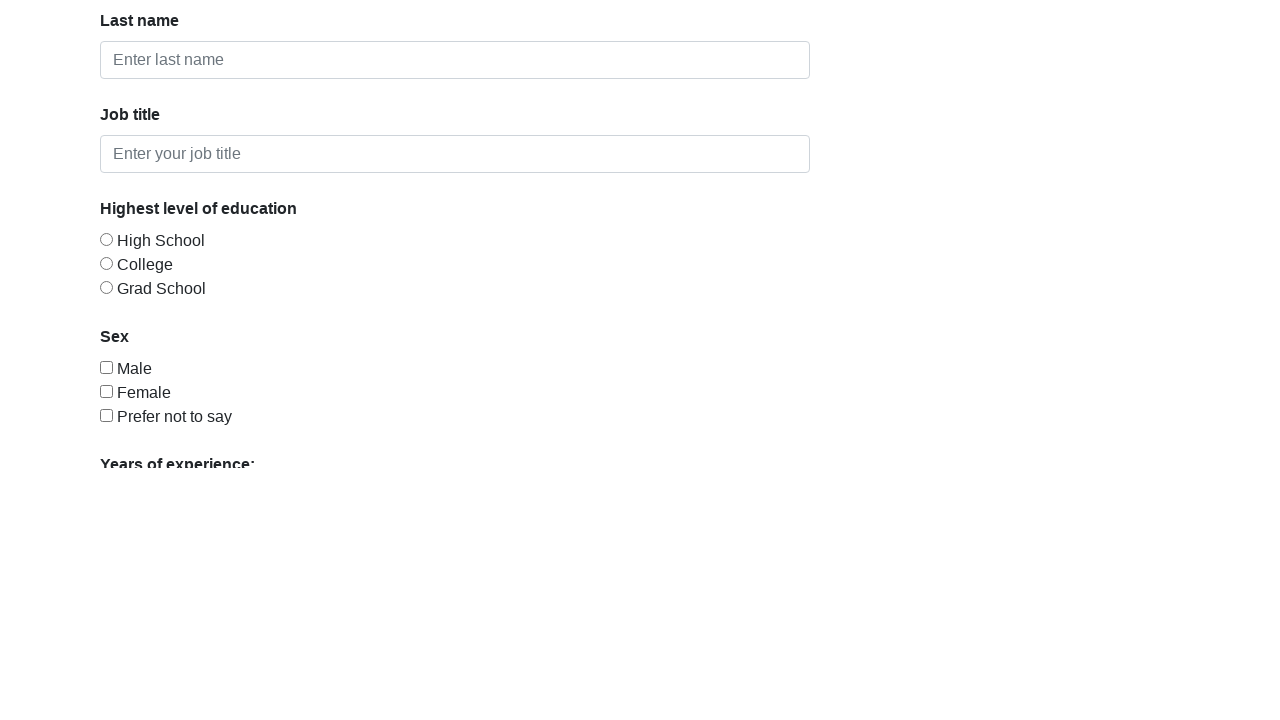

Filled in first name field with 'Marcus' on internal:attr=[placeholder="Enter first name"i]
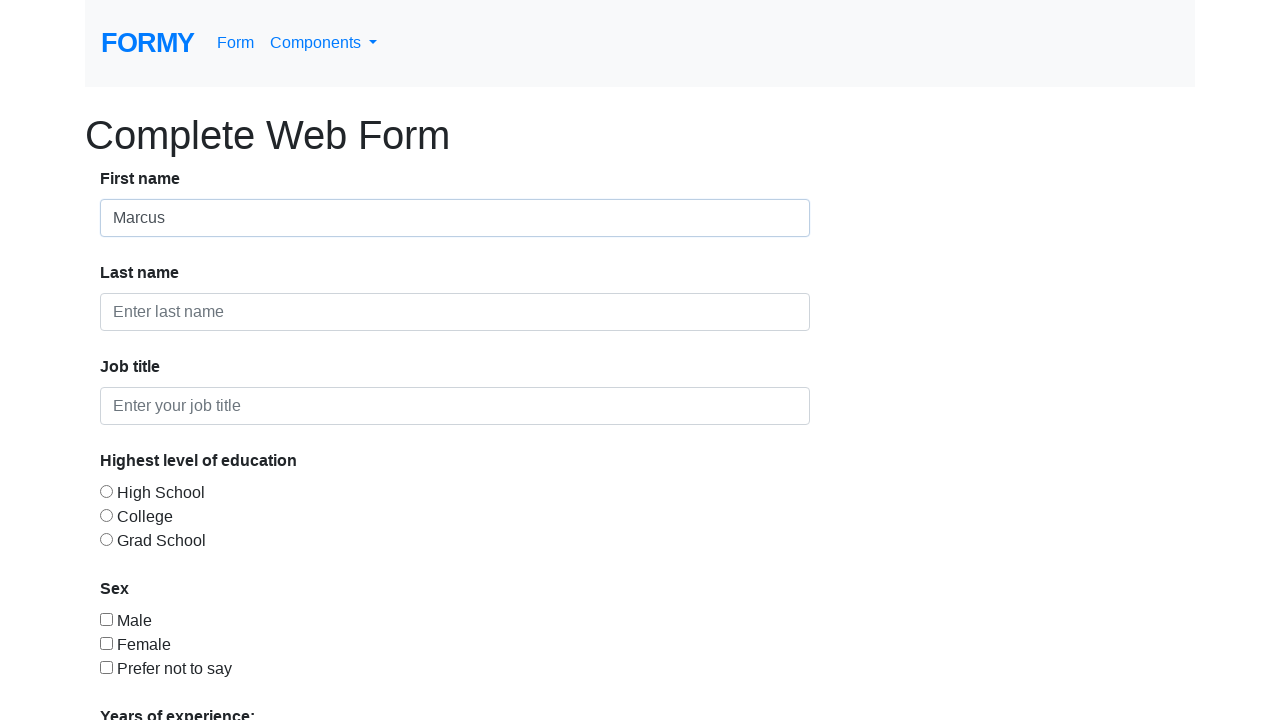

Filled in last name field with 'Johnson' on internal:attr=[placeholder="Enter last name"i]
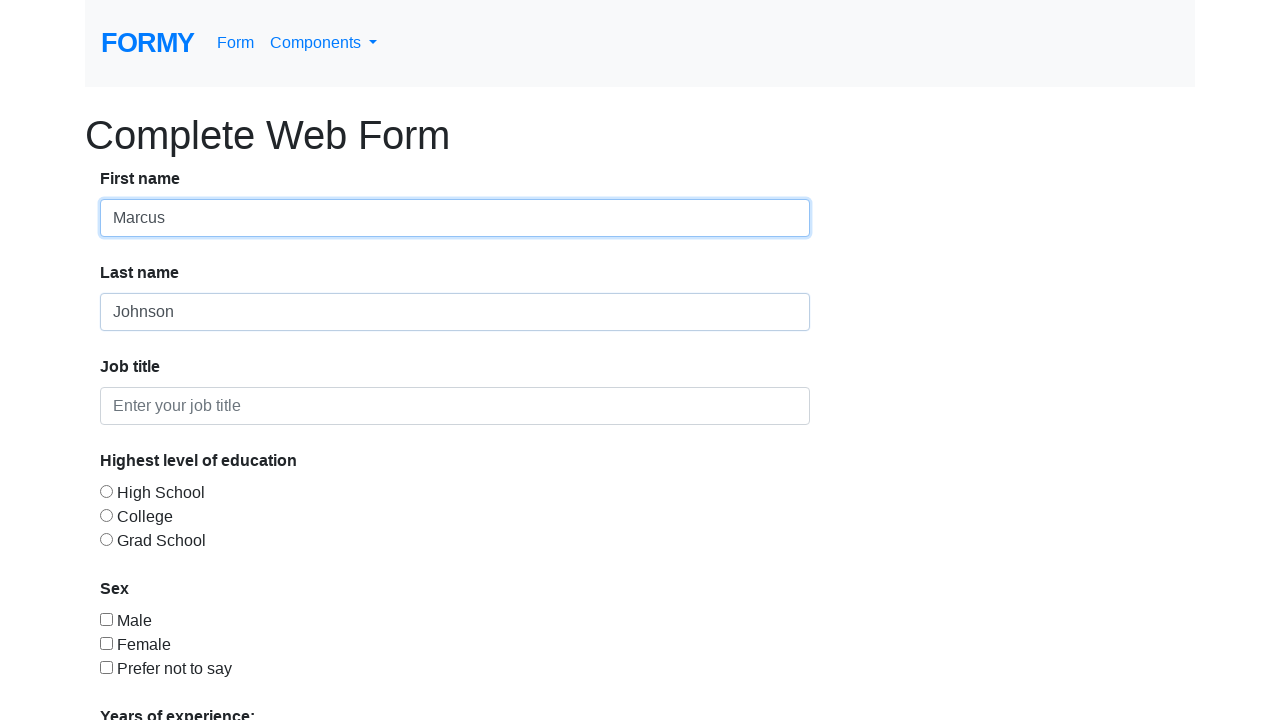

Filled in job title field with 'Software Engineer' on internal:attr=[placeholder="Enter your job title"i]
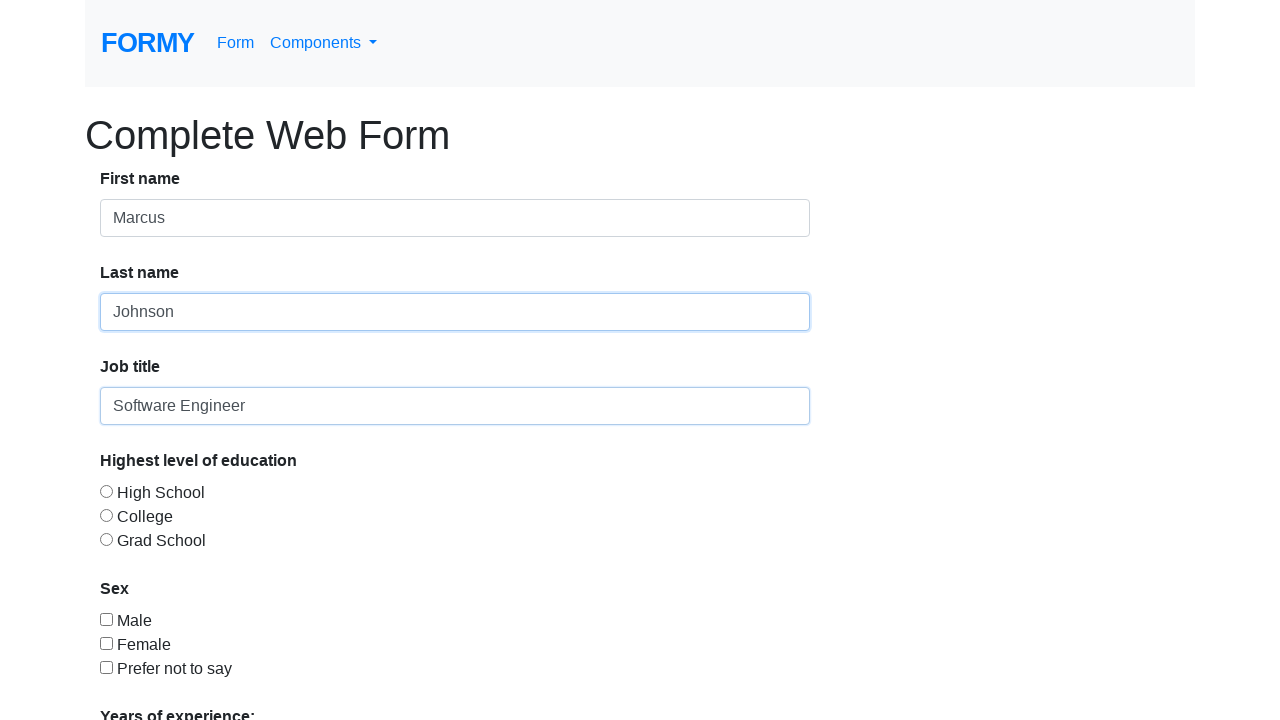

Selected radio button option 3 at (106, 539) on xpath=//input[@id='radio-button-3']
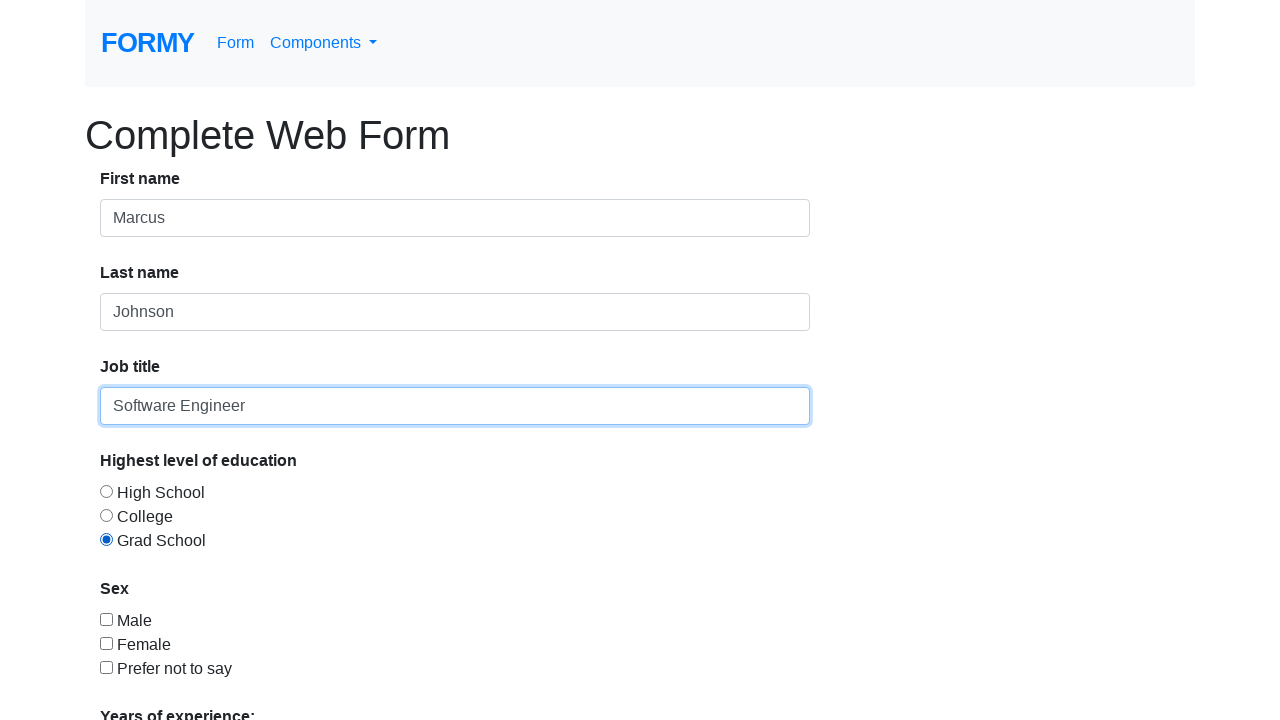

Clicked on checkbox 1 at (106, 619) on xpath=//input[@id='checkbox-1']
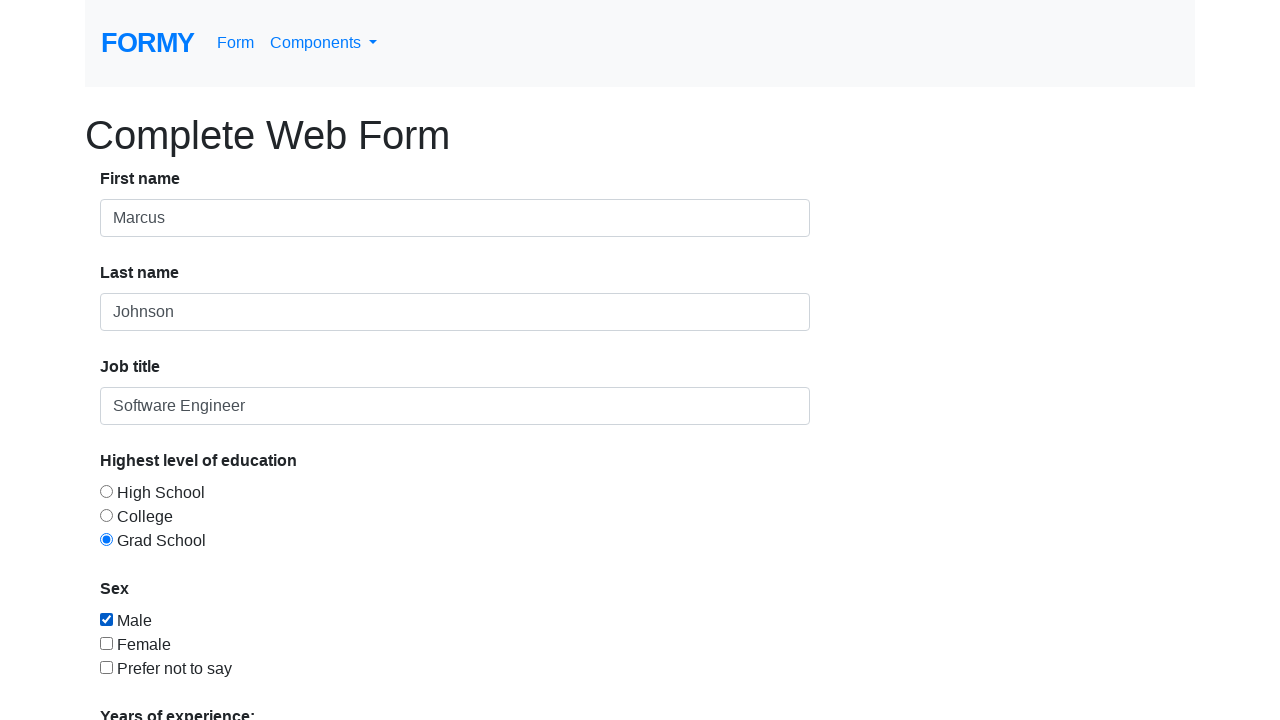

Selected option 1 from dropdown menu on xpath=//select[@id='select-menu']
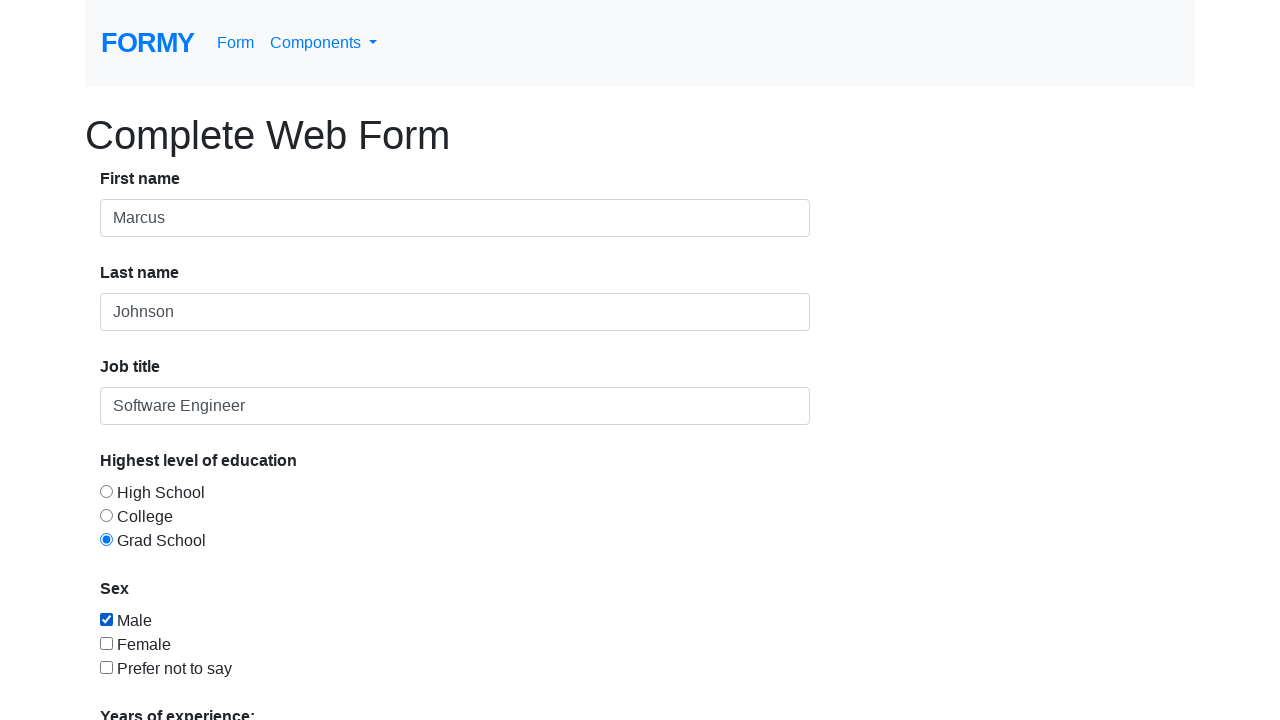

Clicked on date picker field at (270, 613) on internal:attr=[placeholder="mm/dd/yyyy"i]
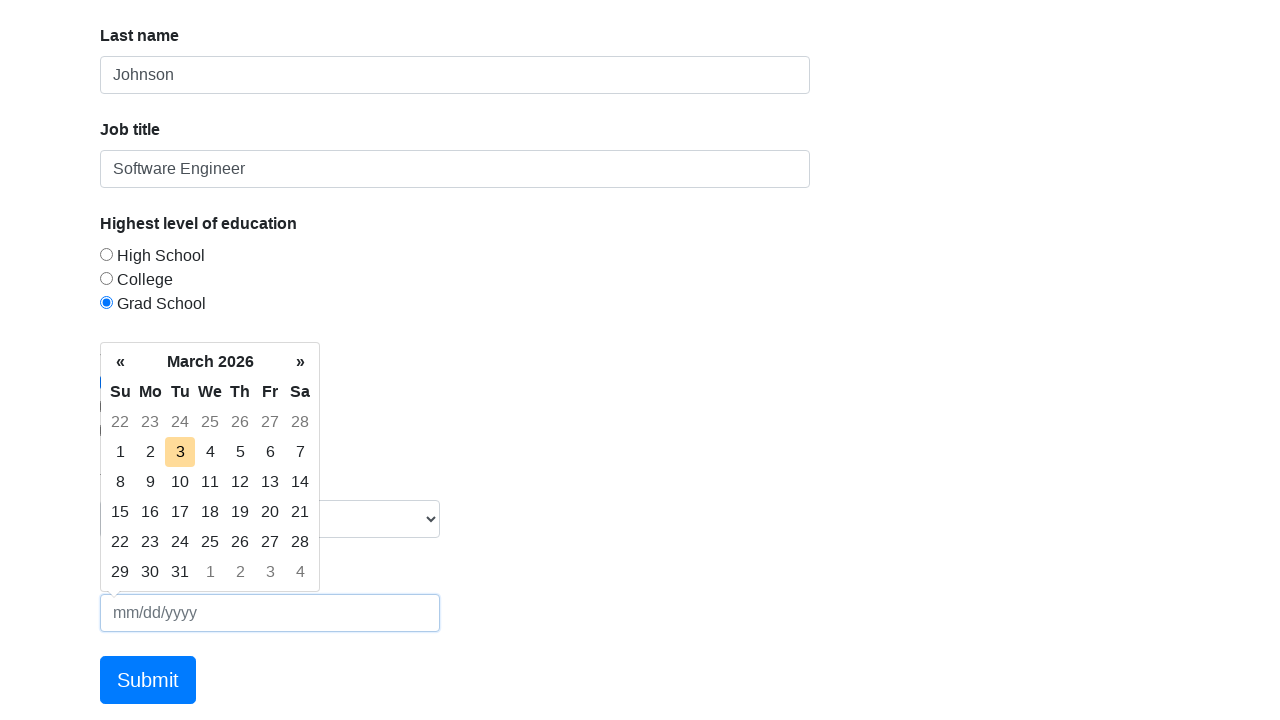

Scrolled today's date into view in date picker
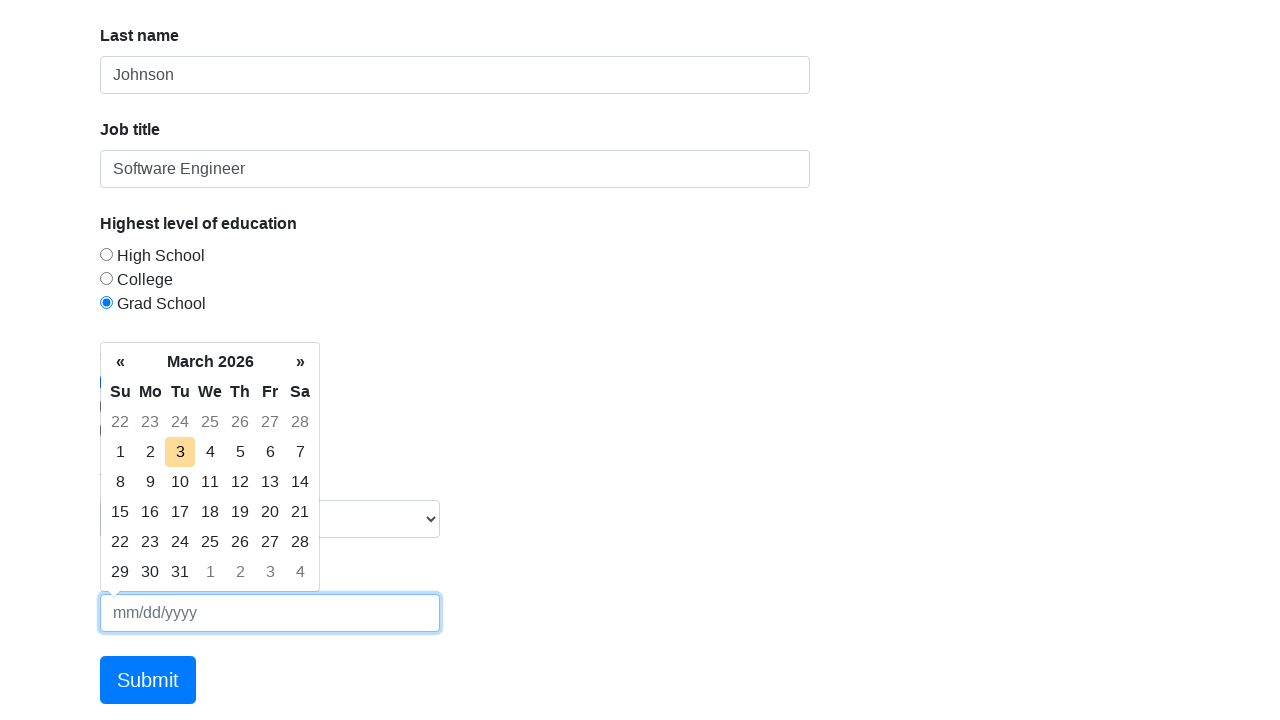

Selected today's date from date picker at (180, 452) on xpath=//td[@class='today day']
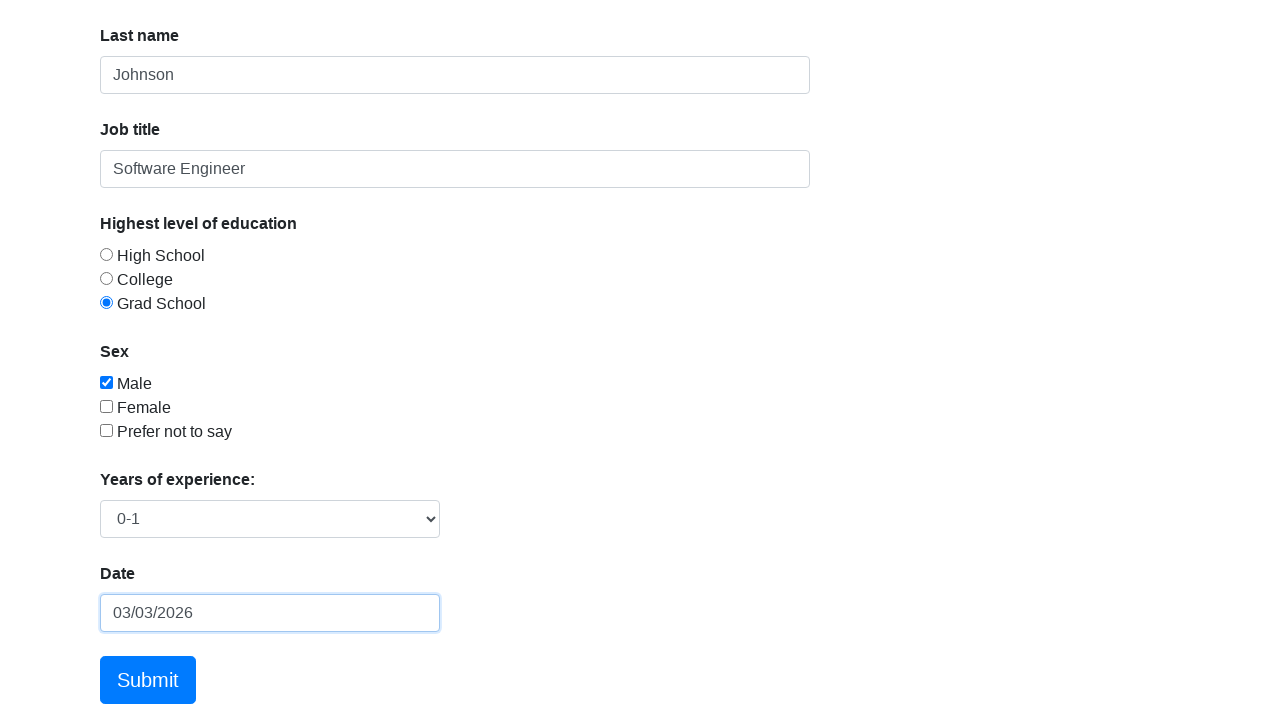

Clicked Submit button to complete the form at (148, 680) on xpath=//a[normalize-space()='Submit']
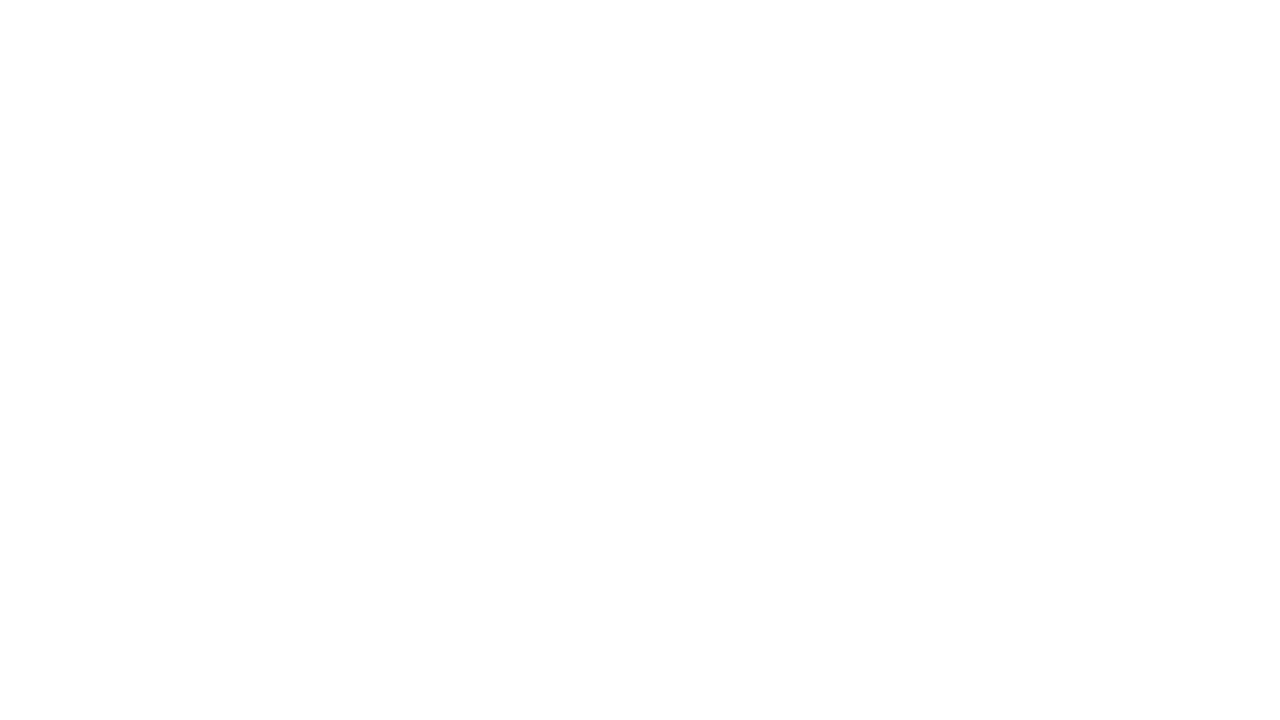

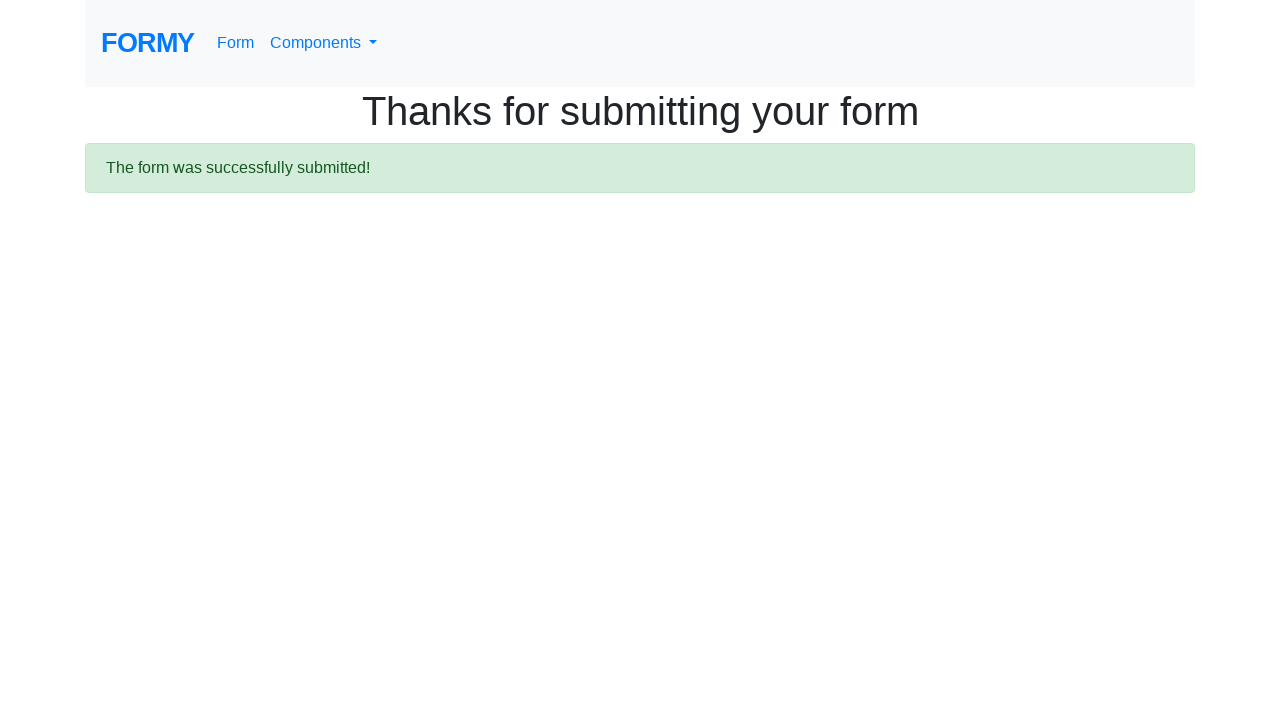